Tests AJAX functionality by clicking a button that triggers an asynchronous request and waiting for the success content to appear

Starting URL: http://www.uitestingplayground.com/ajax

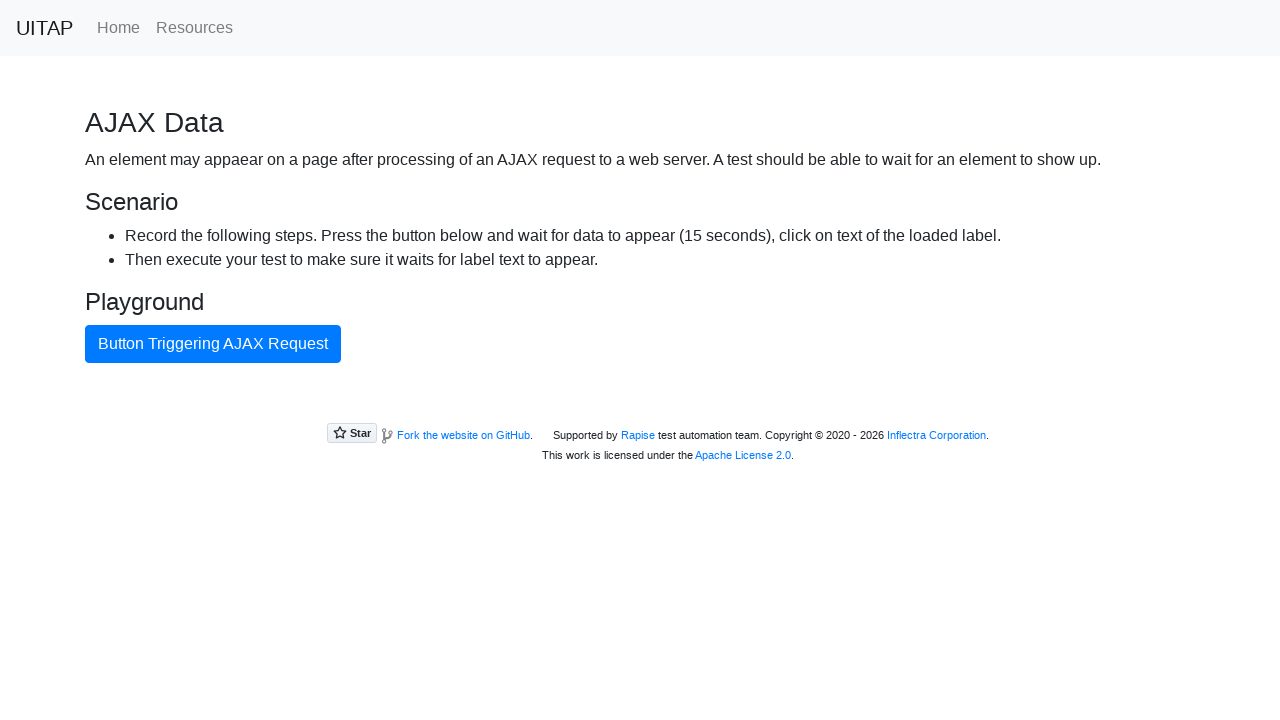

Clicked AJAX button to trigger asynchronous request at (213, 344) on #ajaxButton
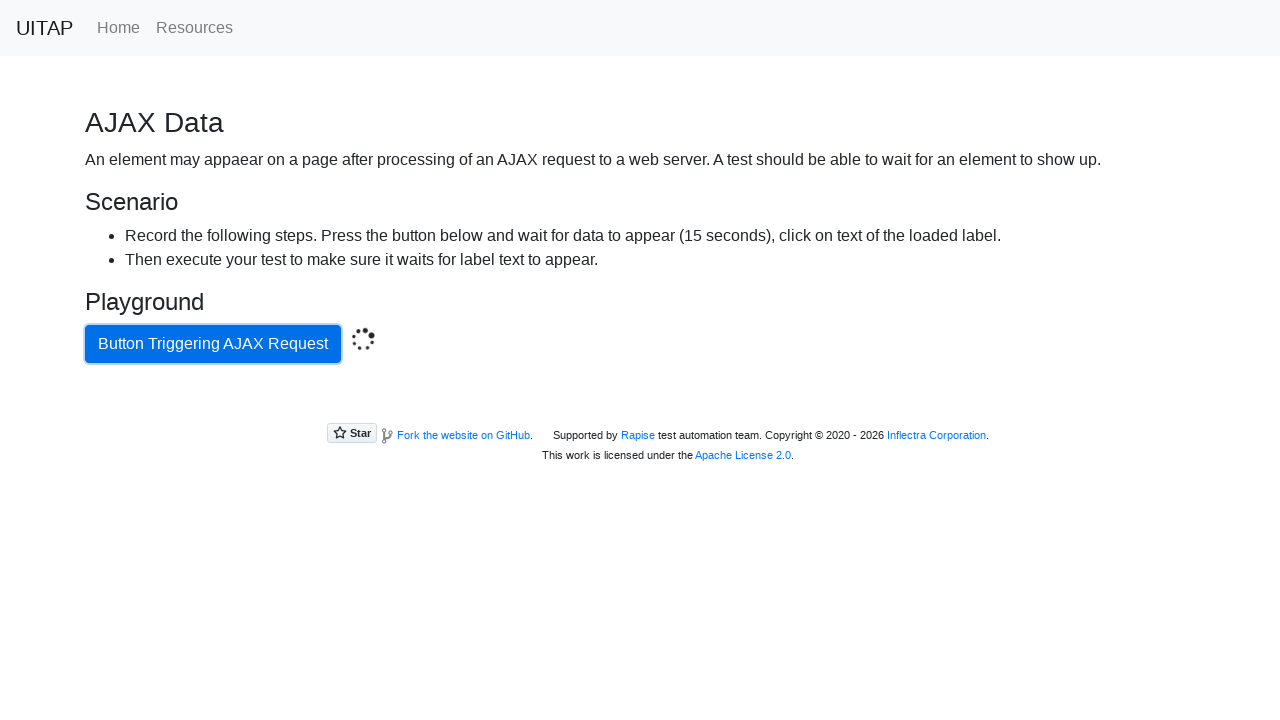

Success message appeared after AJAX request completed
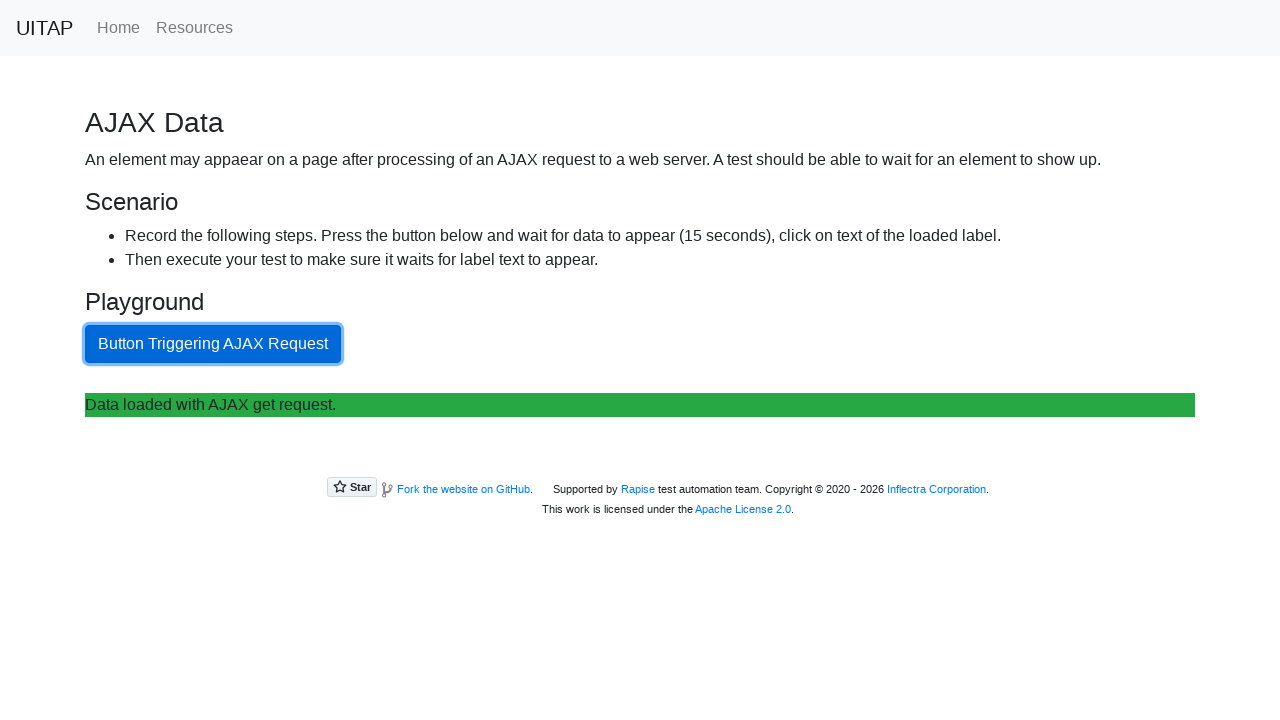

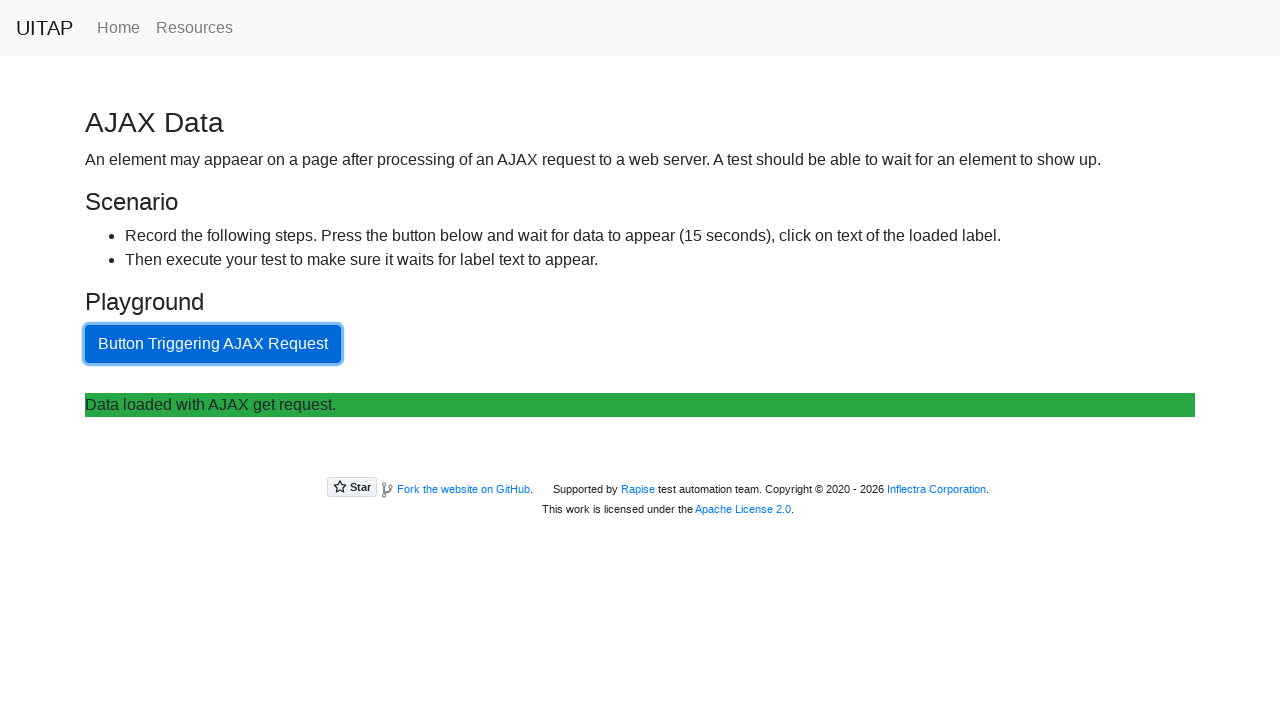